Tests that saving with an empty name deletes the task

Starting URL: https://todomvc4tasj.herokuapp.com

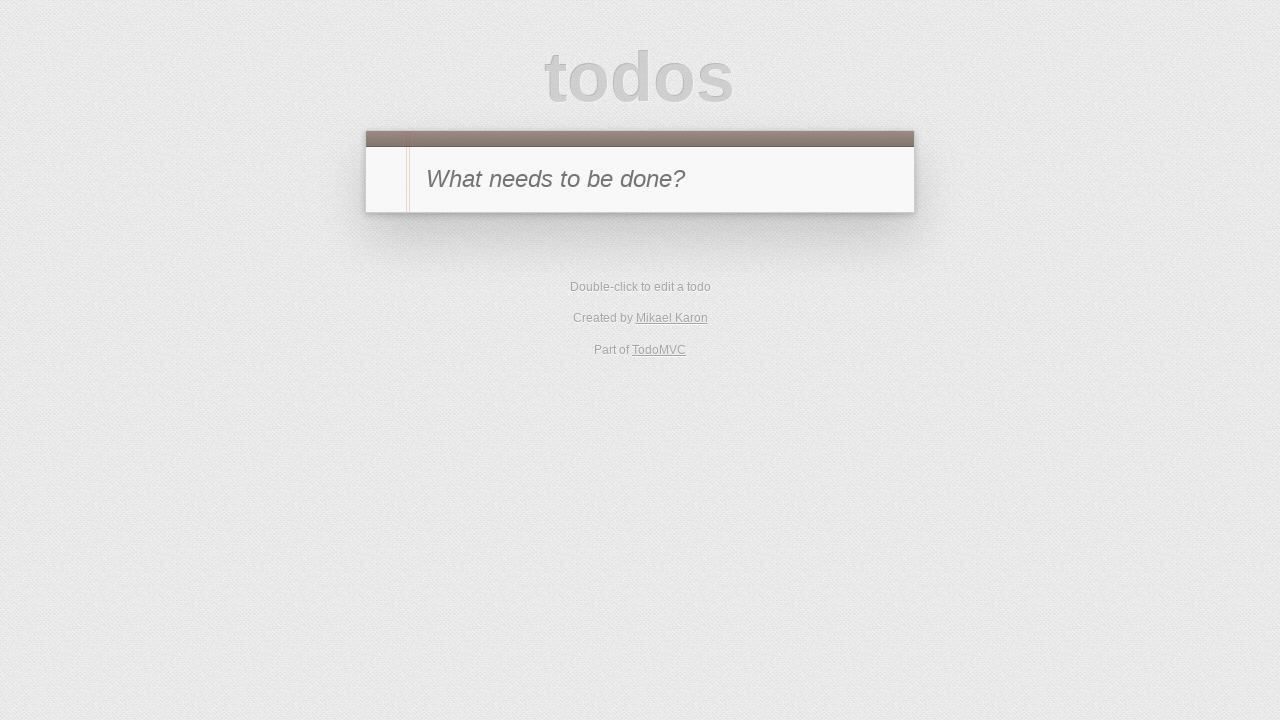

Set up initial task via localStorage with title '1'
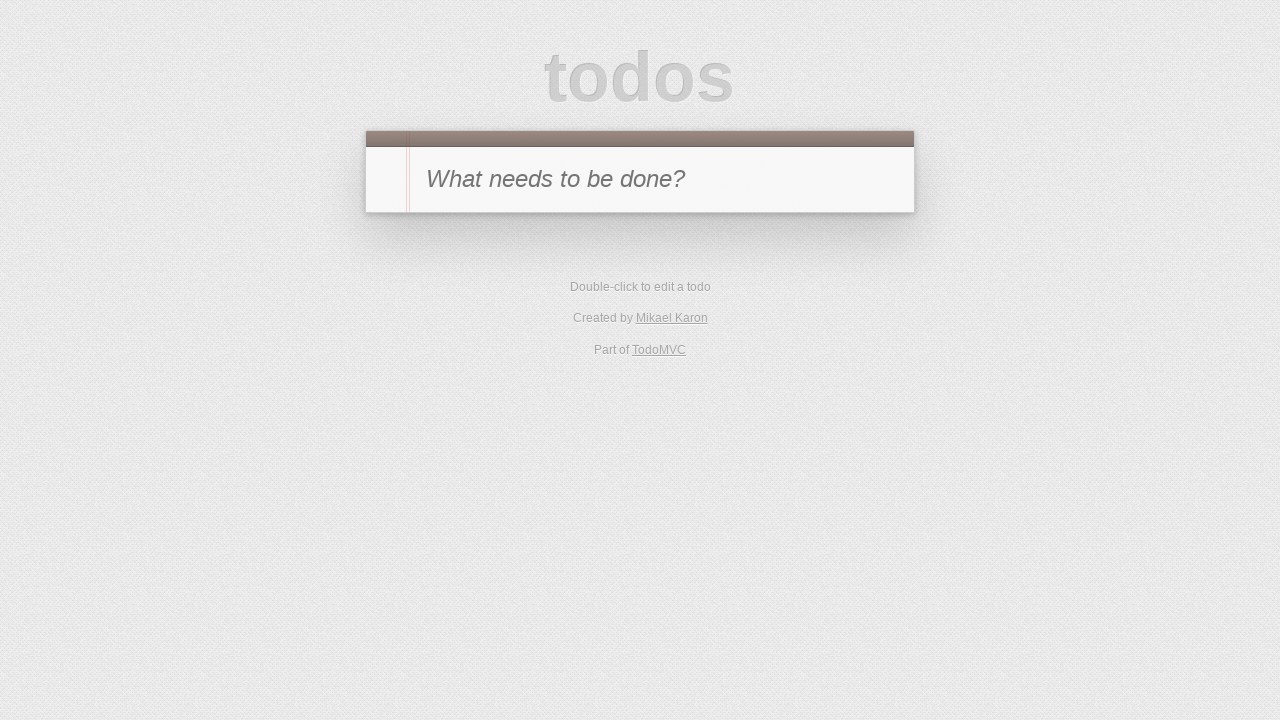

Reloaded page to load task from localStorage
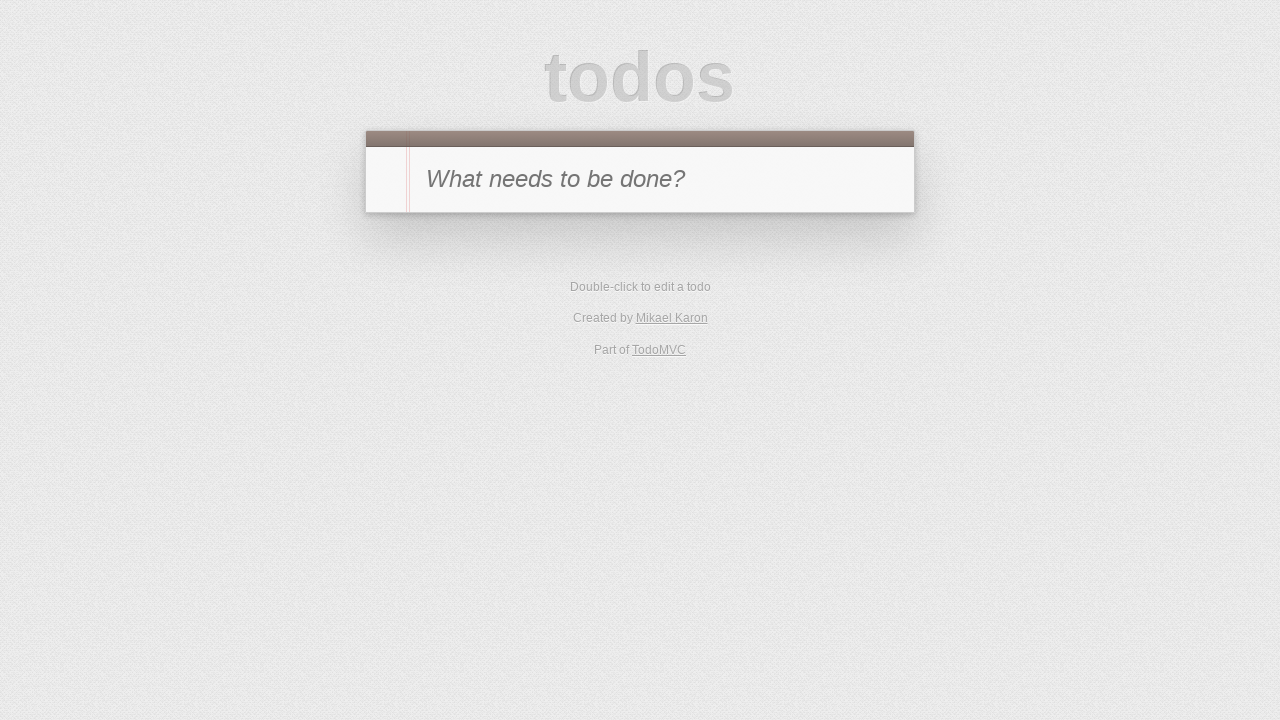

Double-clicked task label to enter edit mode at (662, 242) on #todo-list > li:has-text('1') label
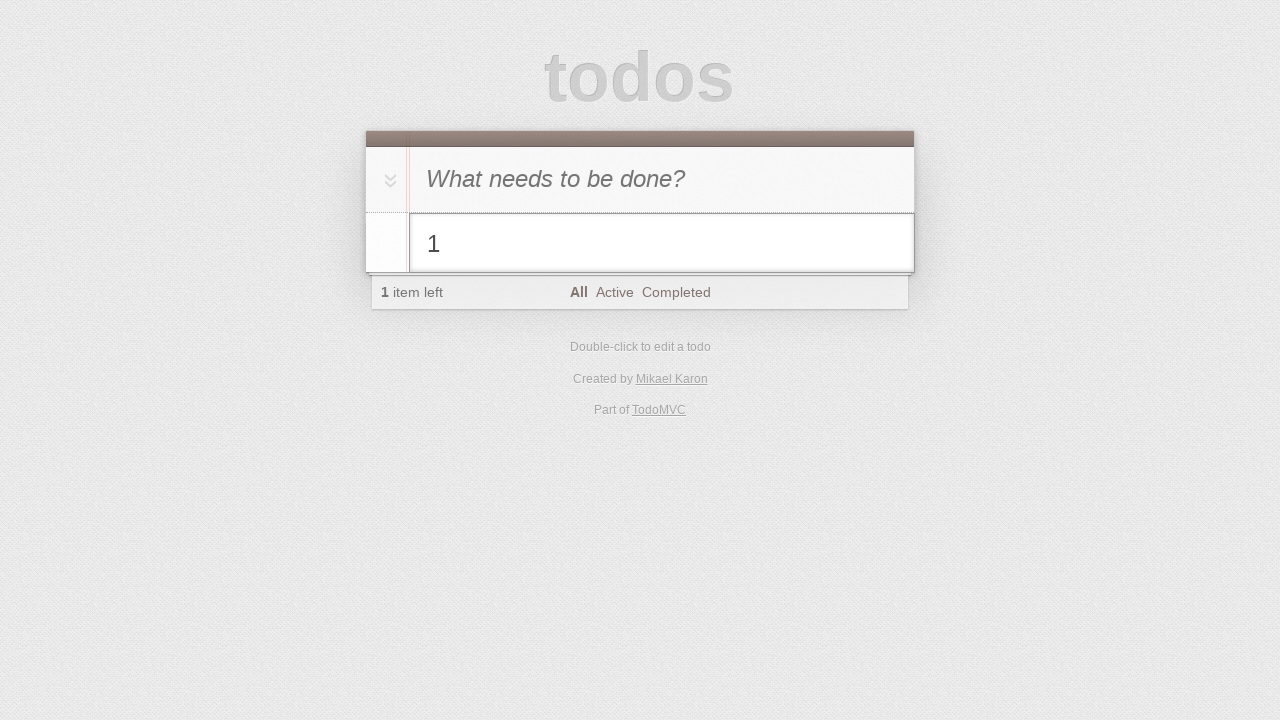

Cleared task name field (set to empty string) on #todo-list > li.editing .edit
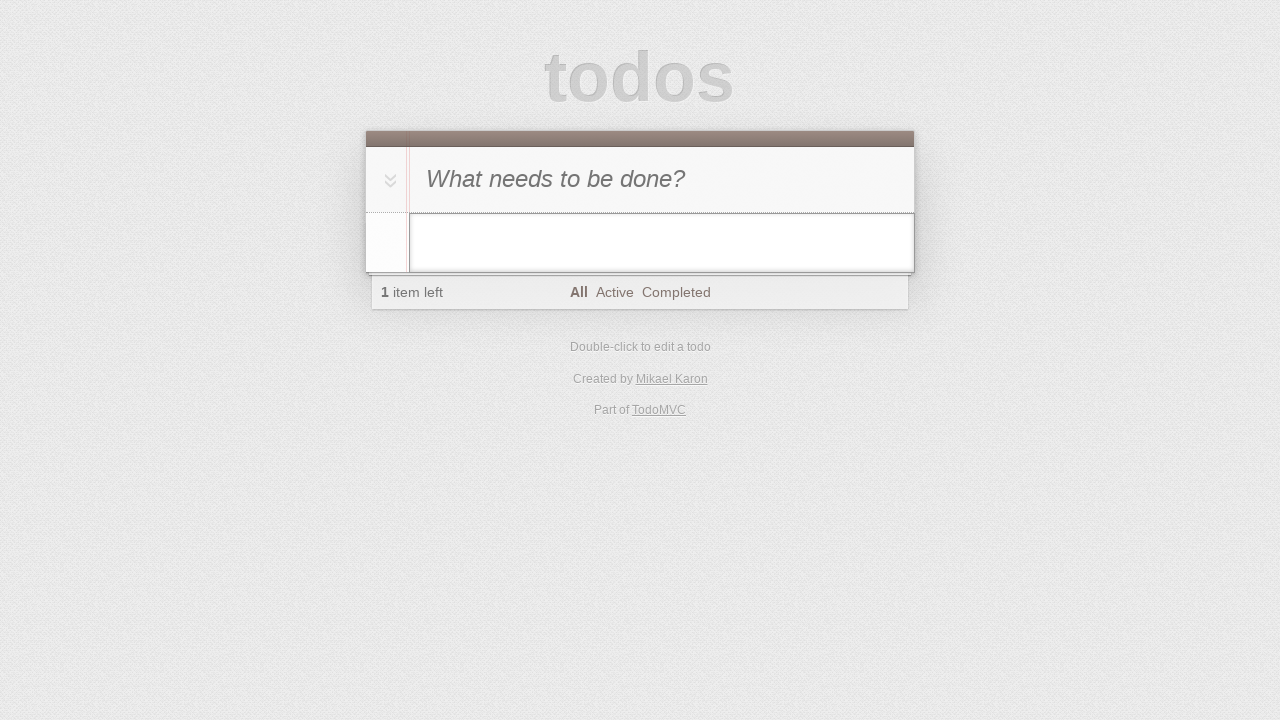

Pressed Enter to save task with empty name on #todo-list > li.editing .edit
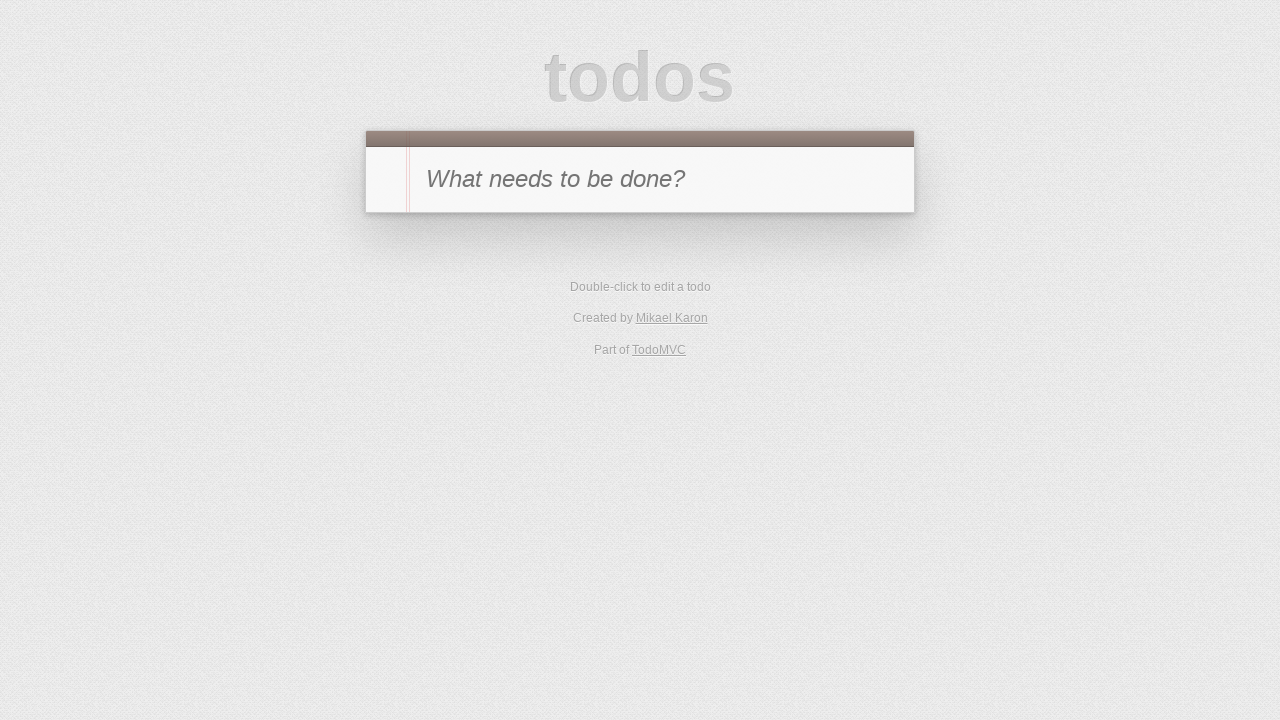

Waited for task deletion to complete
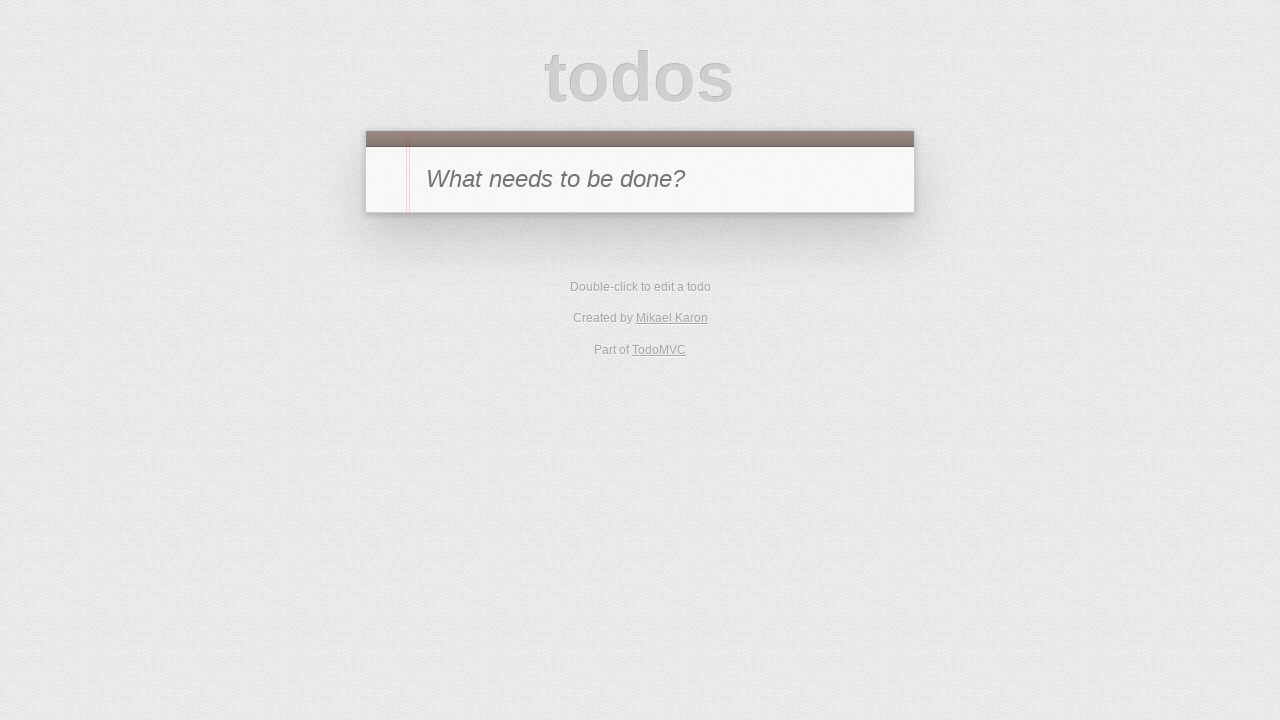

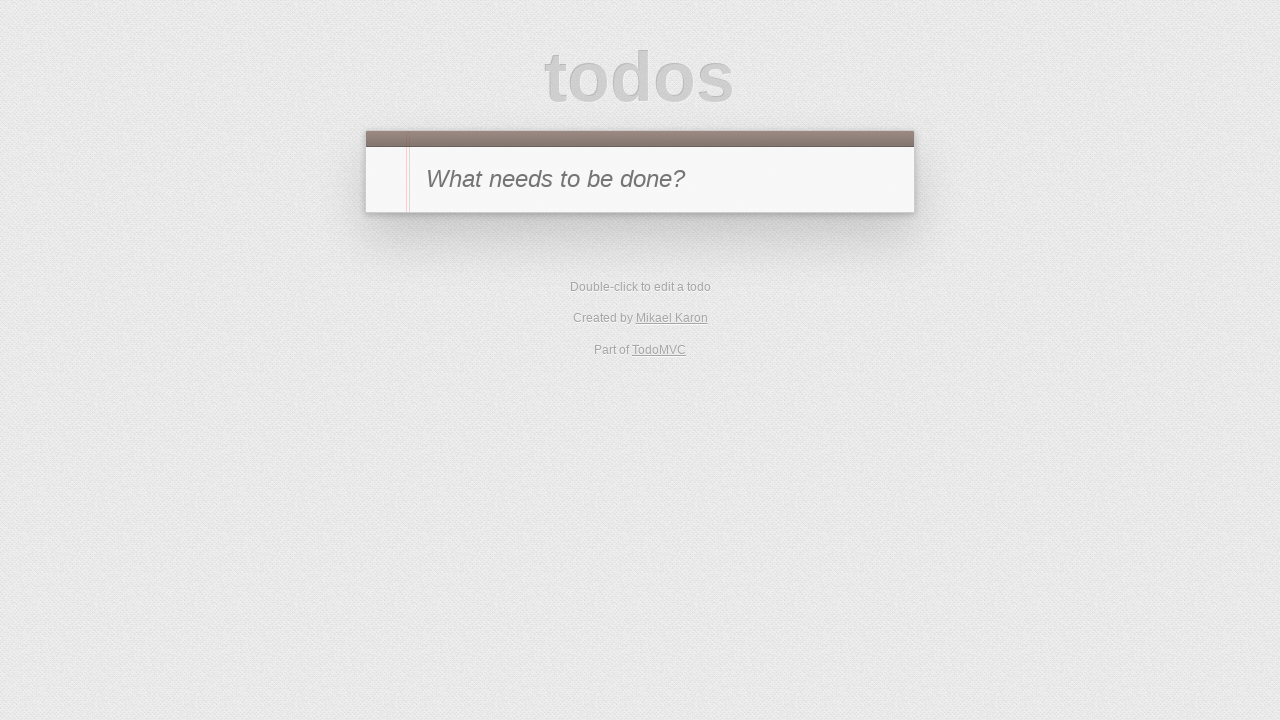